Tests JavaScript alert functionality by clicking a button that triggers a JS alert, then switching to the alert and verifying its presence.

Starting URL: https://the-internet.herokuapp.com/javascript_alerts

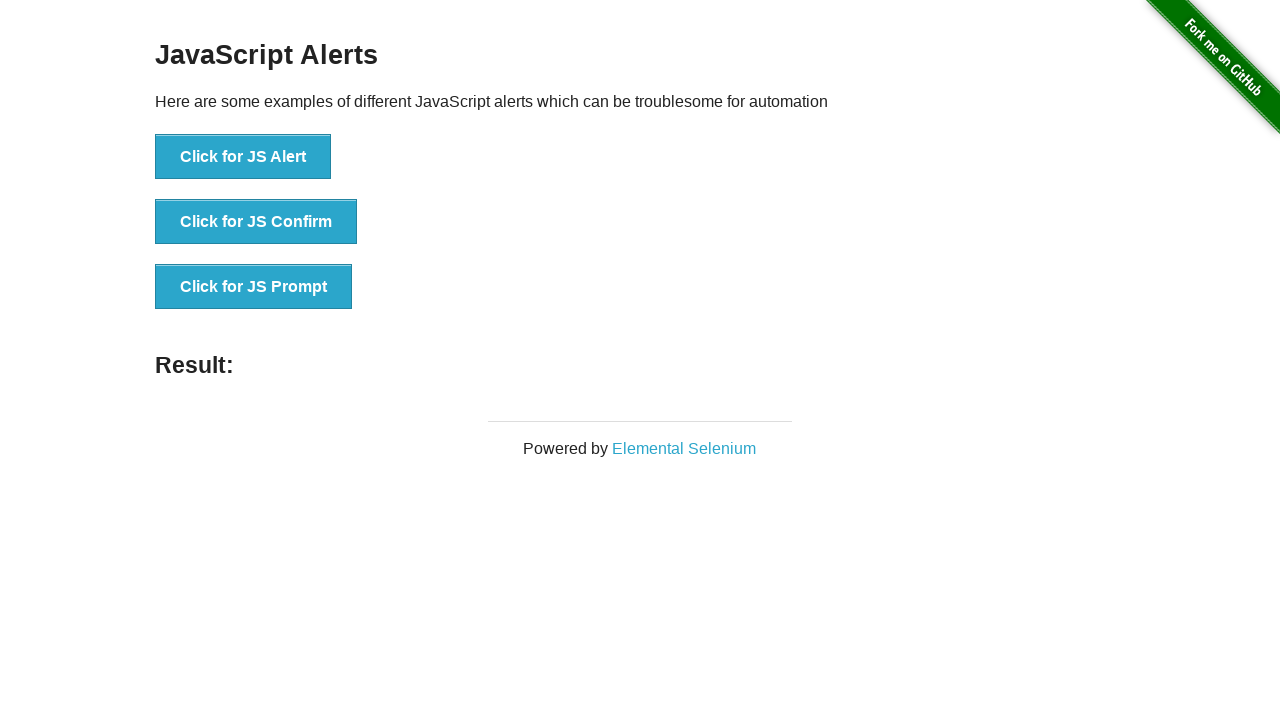

Clicked button to trigger JavaScript alert at (243, 157) on xpath=//button[contains(text(),'Click for JS Alert')]
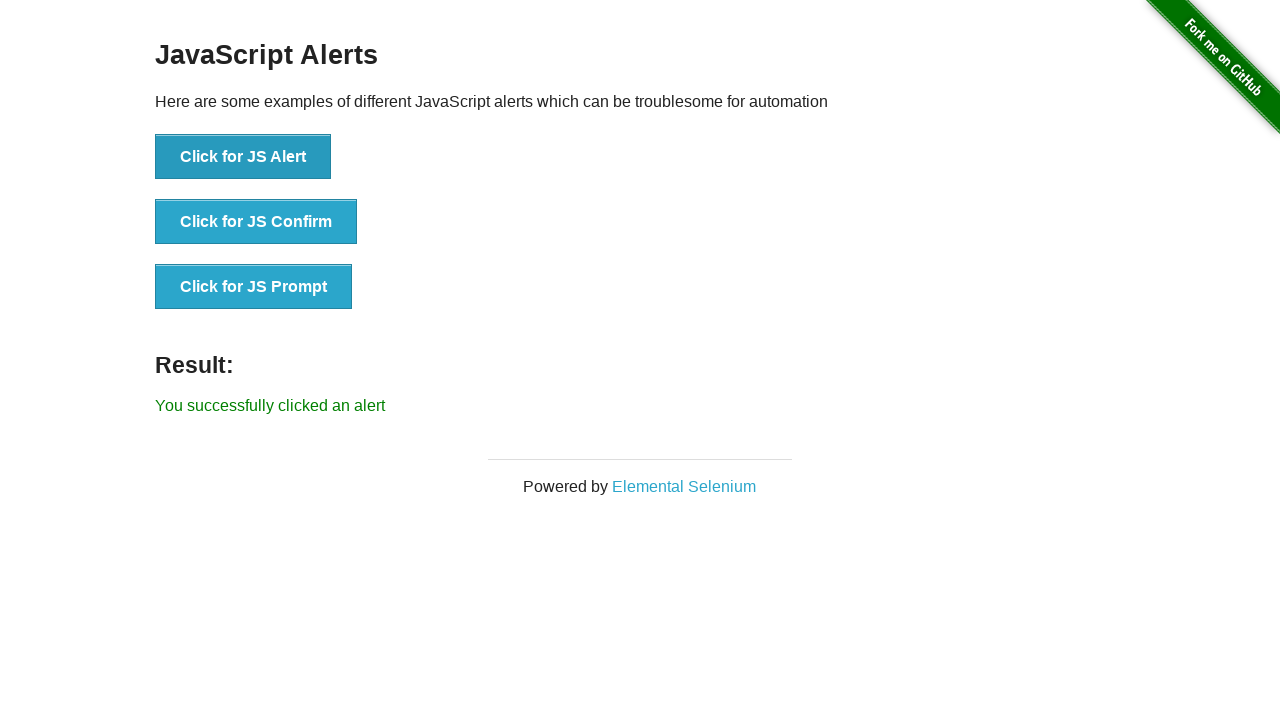

Set up dialog handler to accept alerts
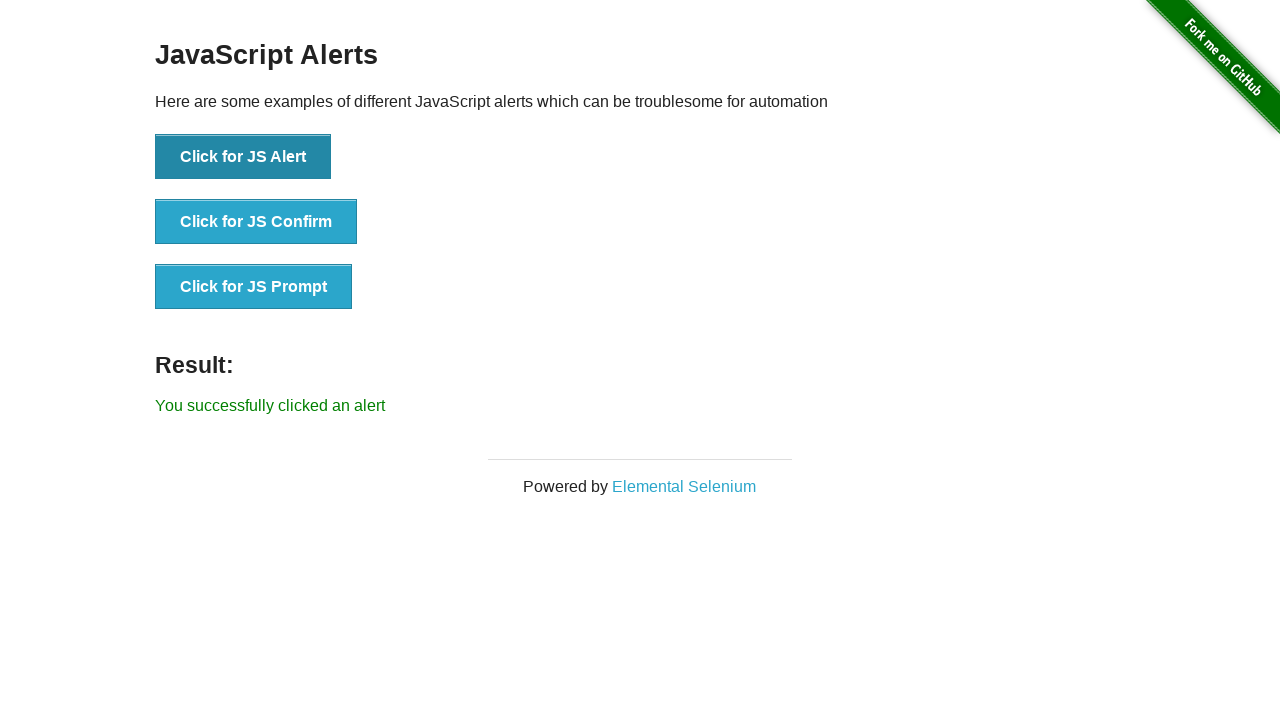

Registered custom dialog handler to log and accept alert message
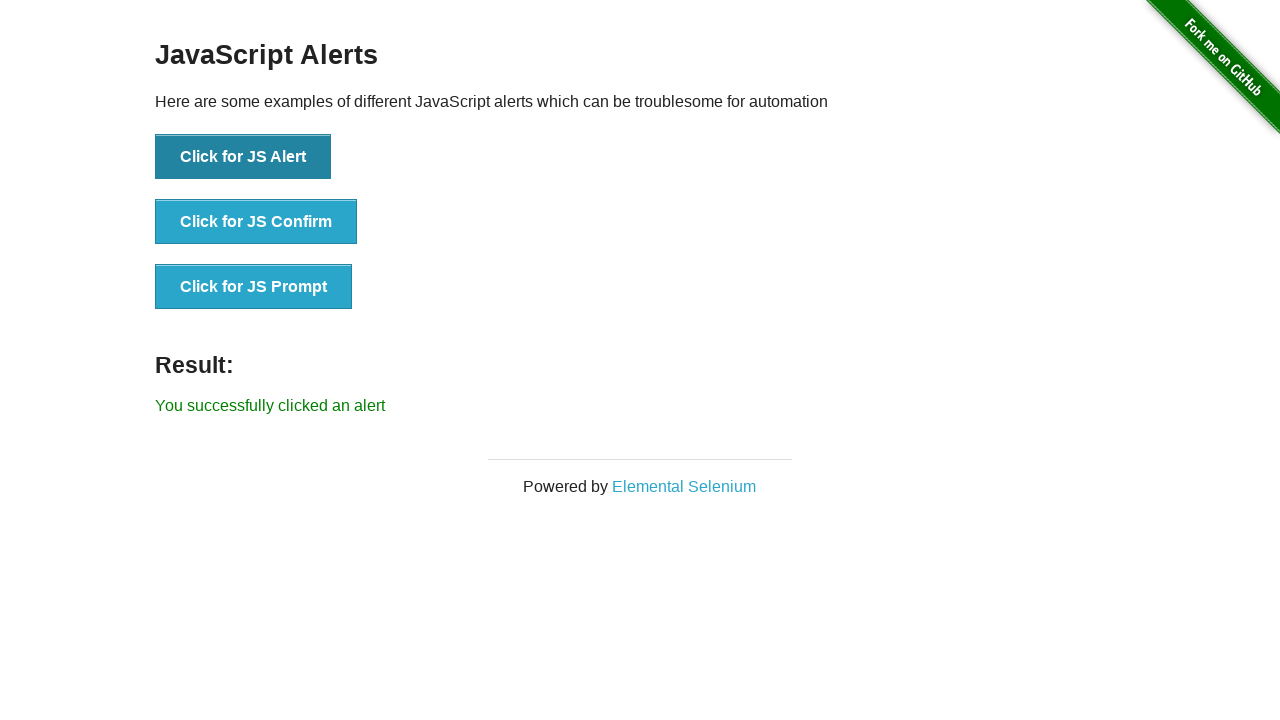

Clicked button again to trigger JavaScript alert at (243, 157) on xpath=//button[contains(text(),'Click for JS Alert')]
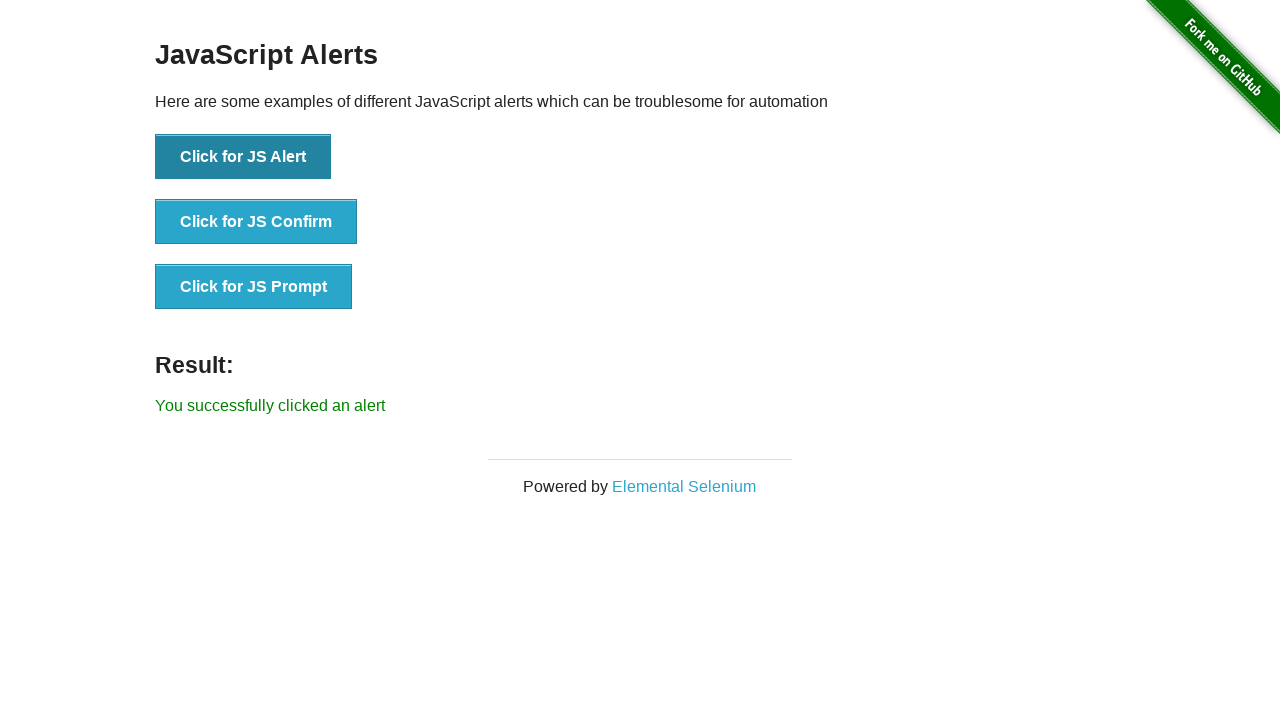

Verified alert was handled - result element appeared
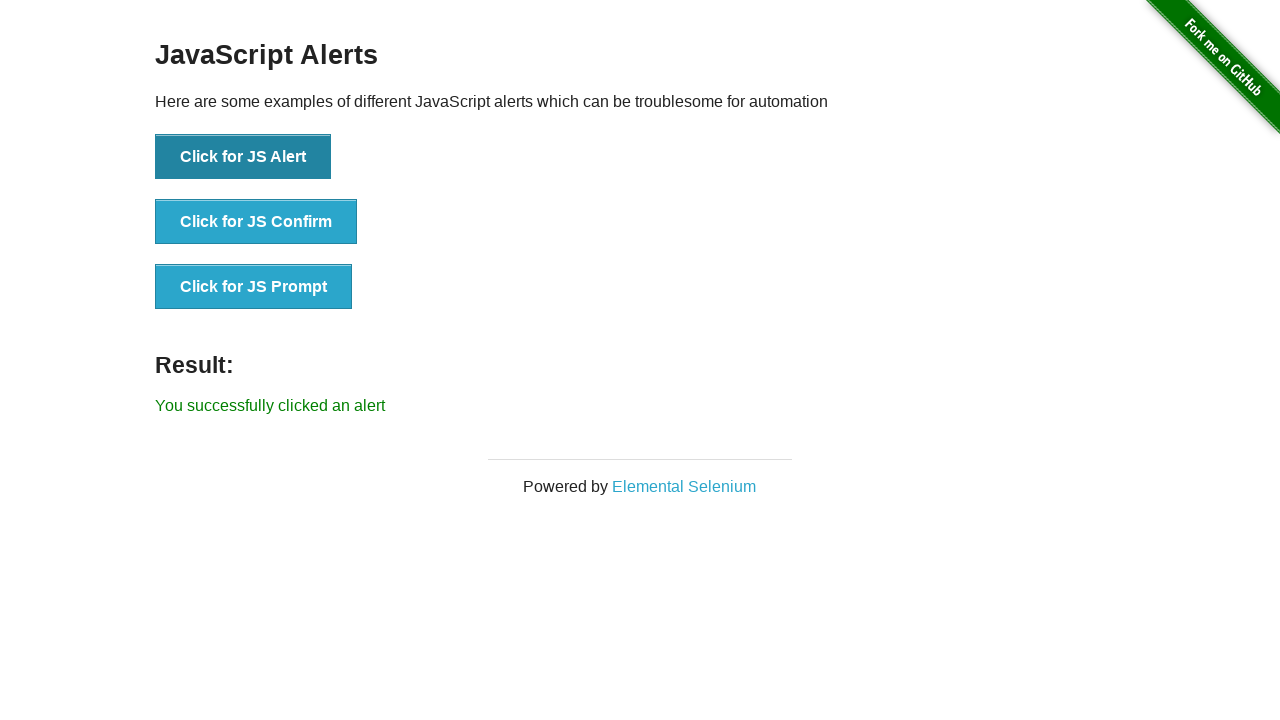

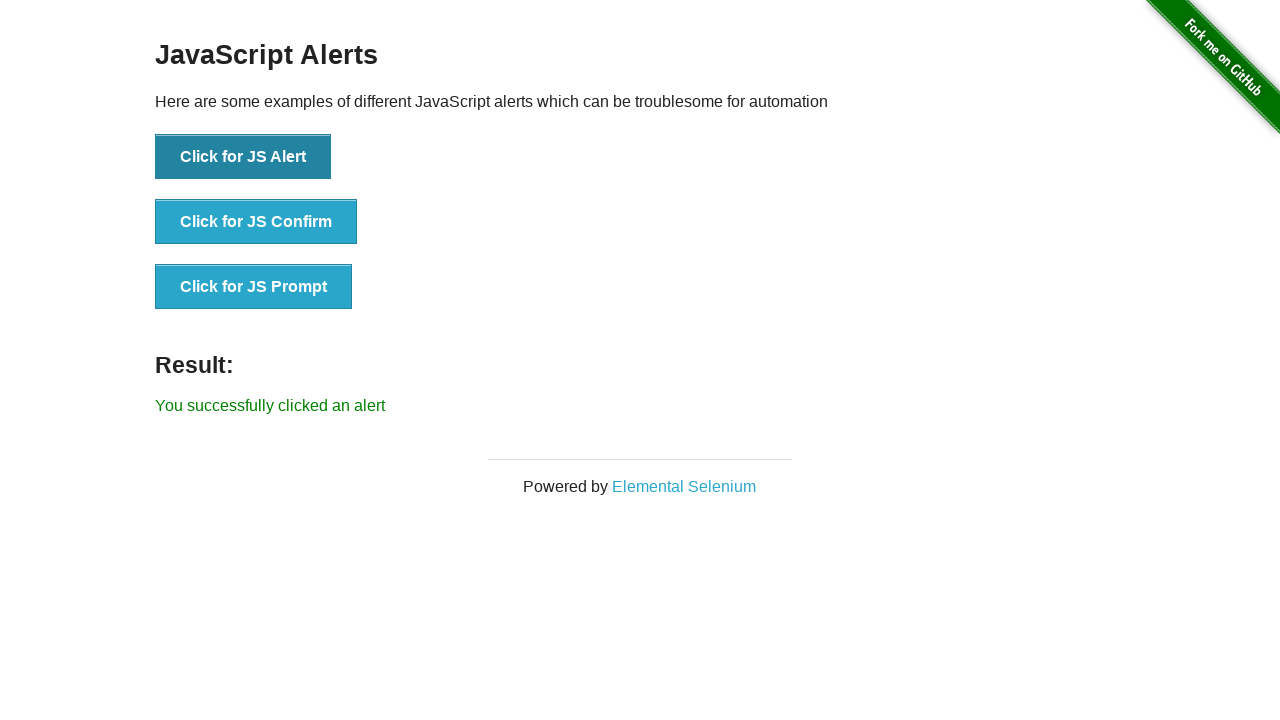